Tests AJAX functionality by clicking a button and waiting for dynamically loaded content to appear

Starting URL: http://uitestingplayground.com/ajax

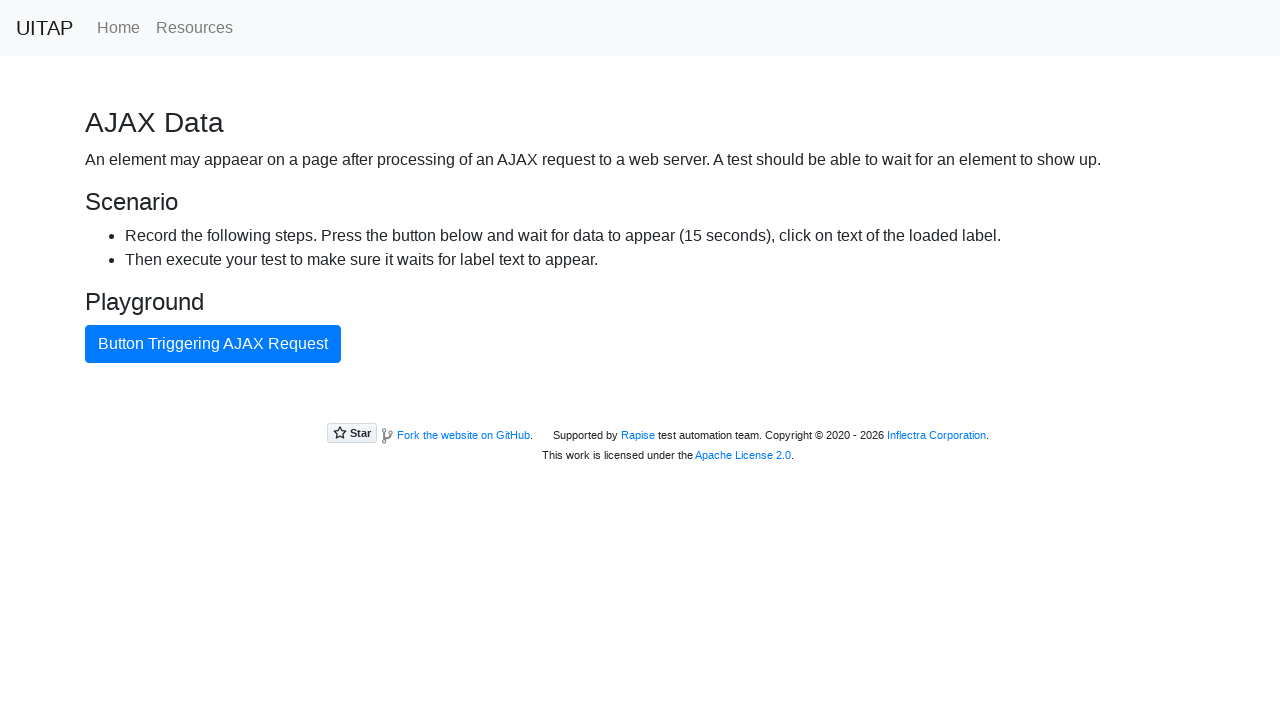

Clicked the blue AJAX button at (213, 344) on #ajaxButton
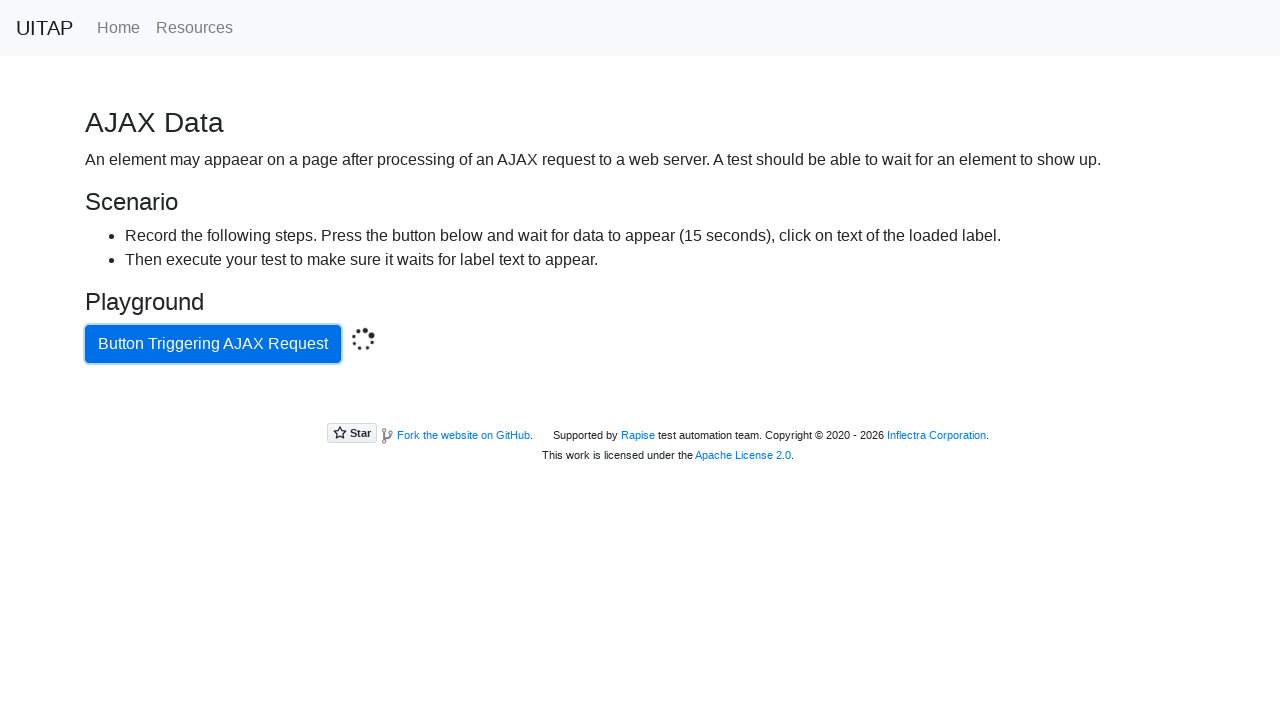

Success message appeared after AJAX request completed
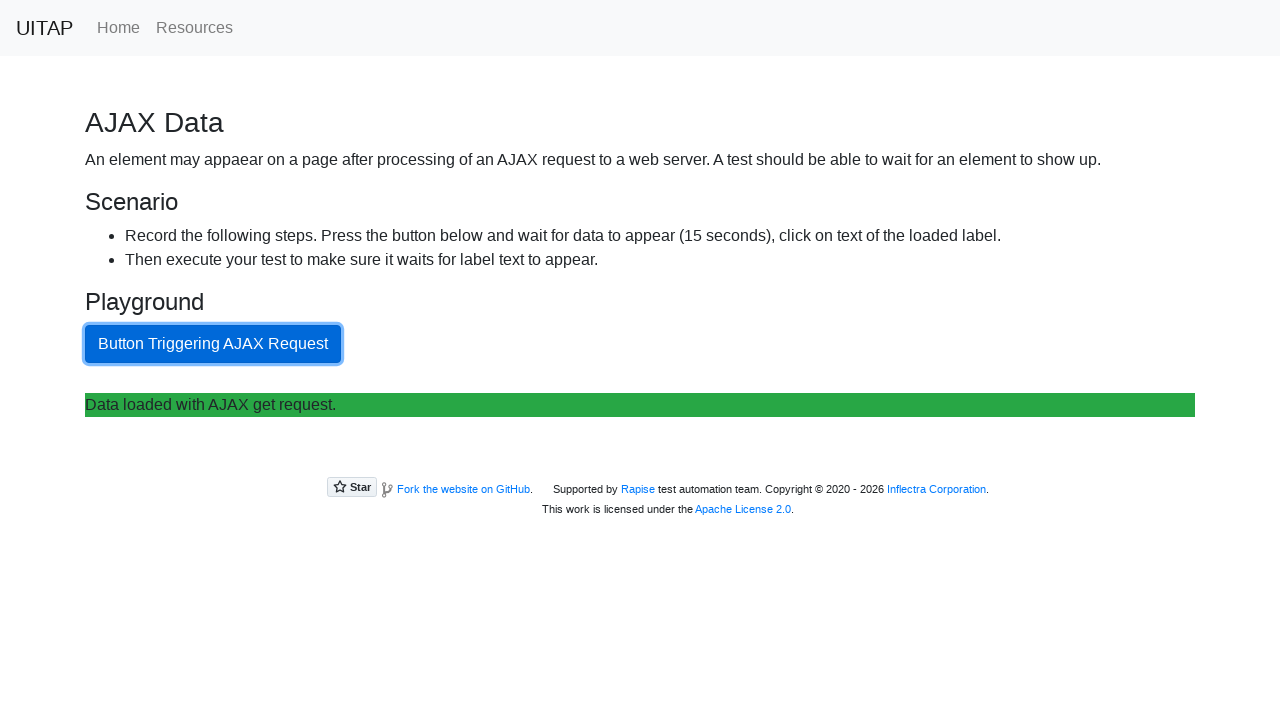

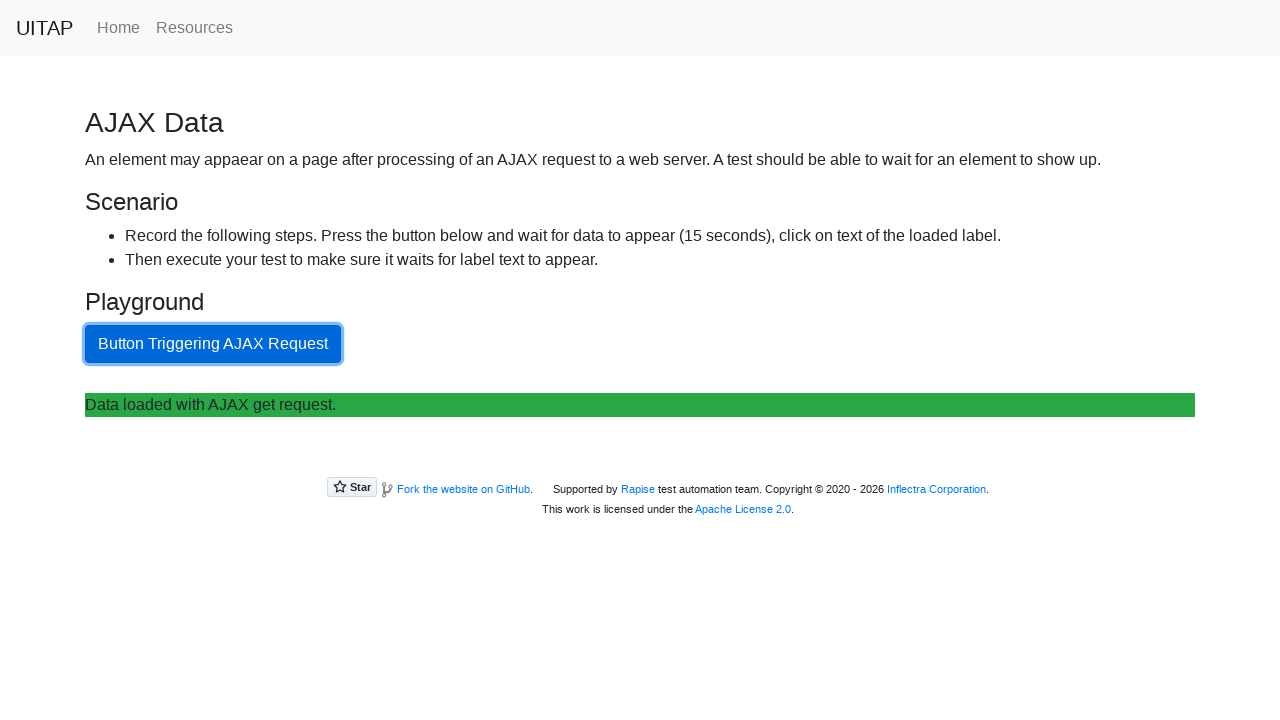